Tests number input field by entering a value, clearing it, and entering a new value

Starting URL: http://the-internet.herokuapp.com/inputs

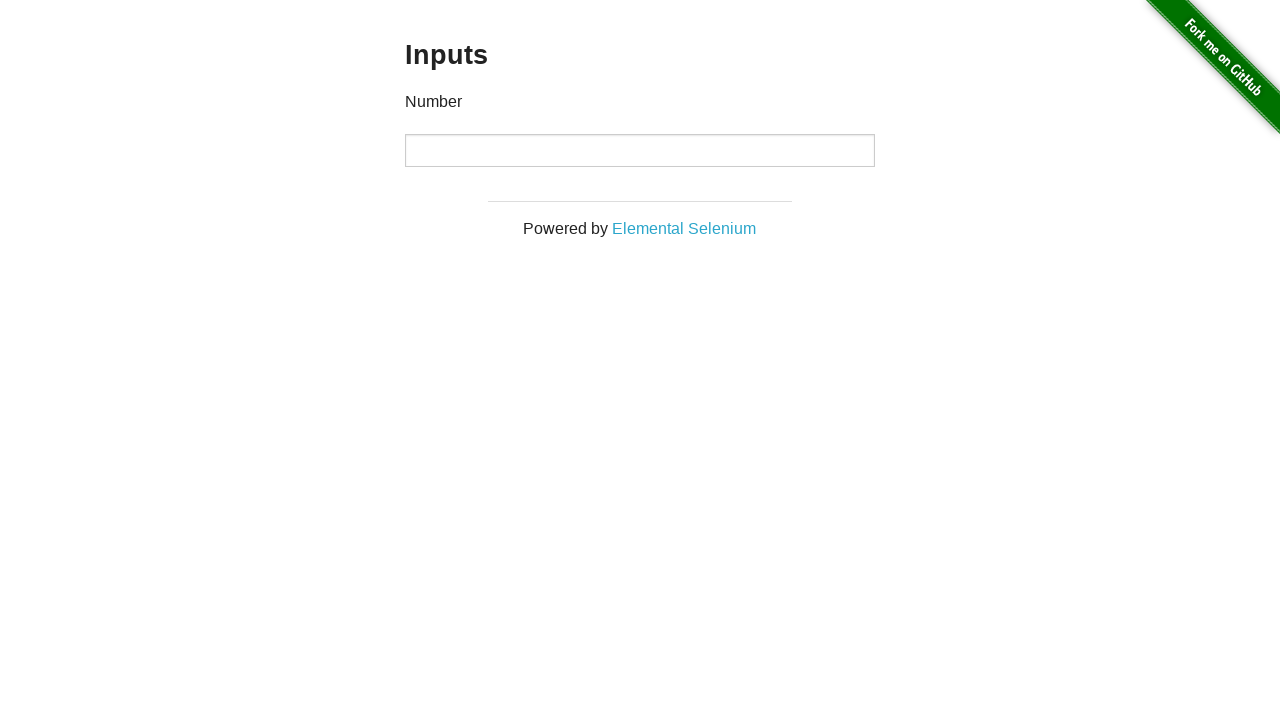

Filled number input field with value '1000' on [type='number']
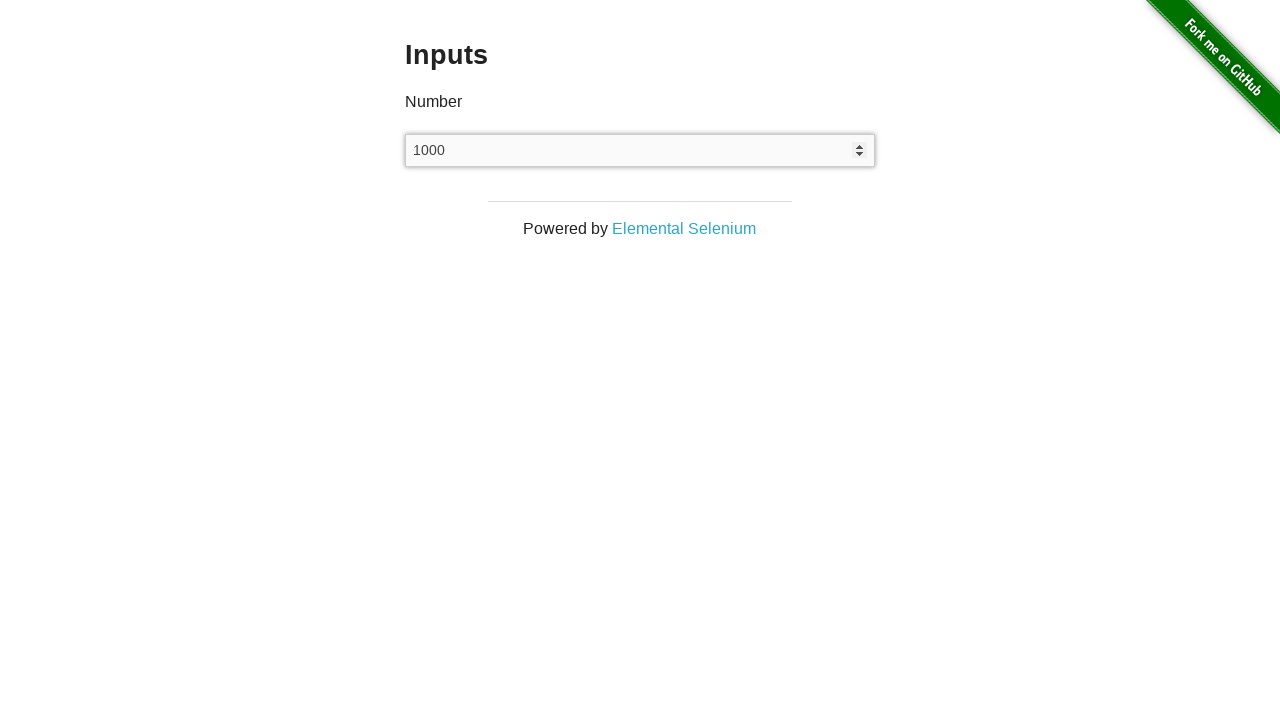

Cleared the number input field on [type='number']
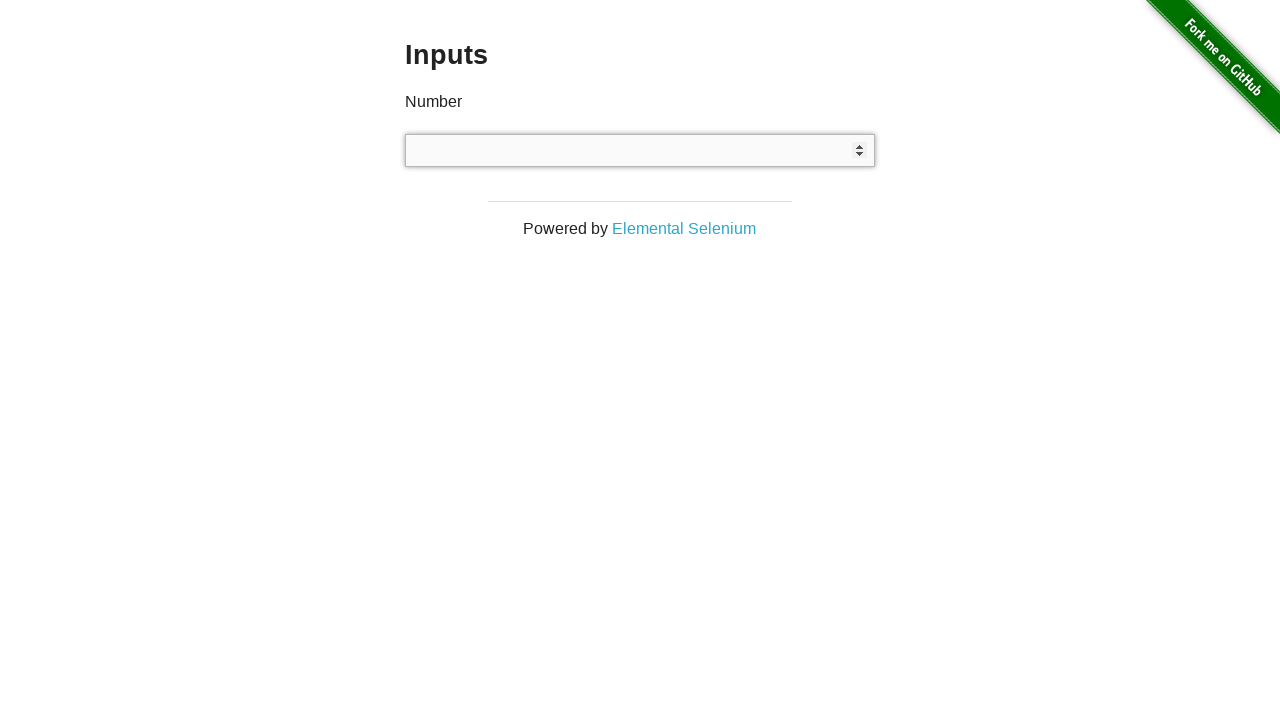

Filled number input field with new value '999' on [type='number']
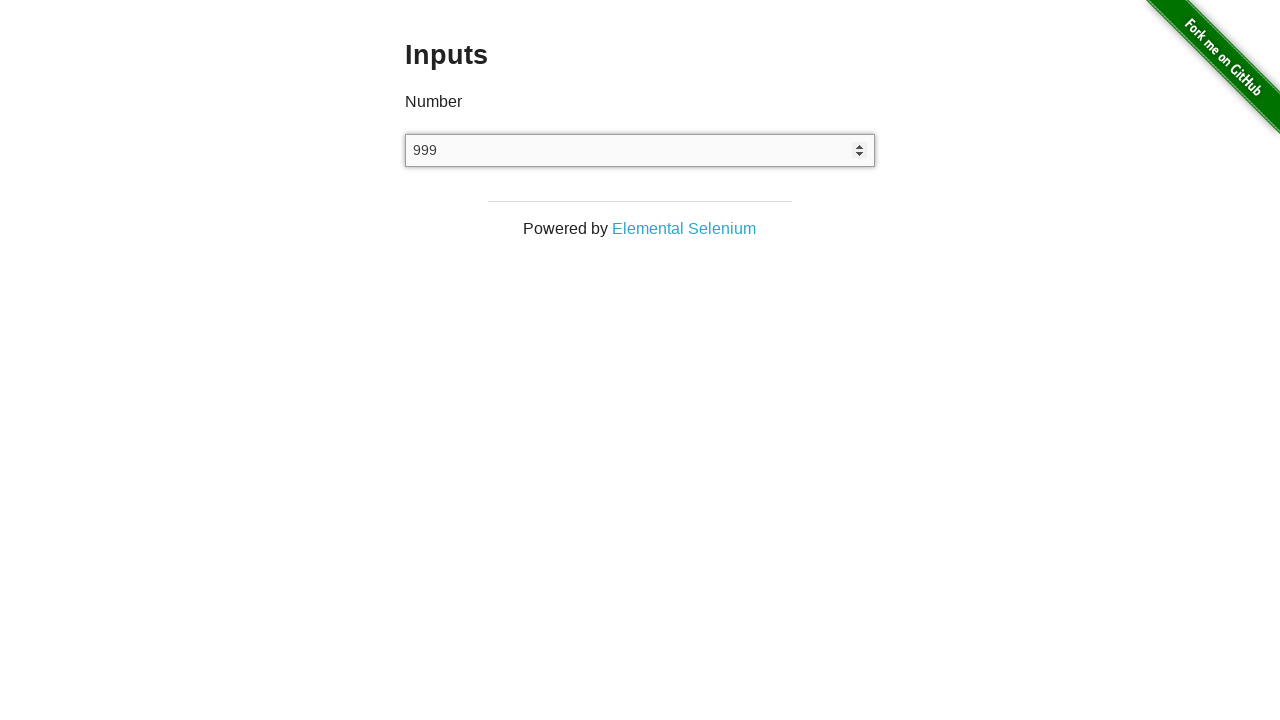

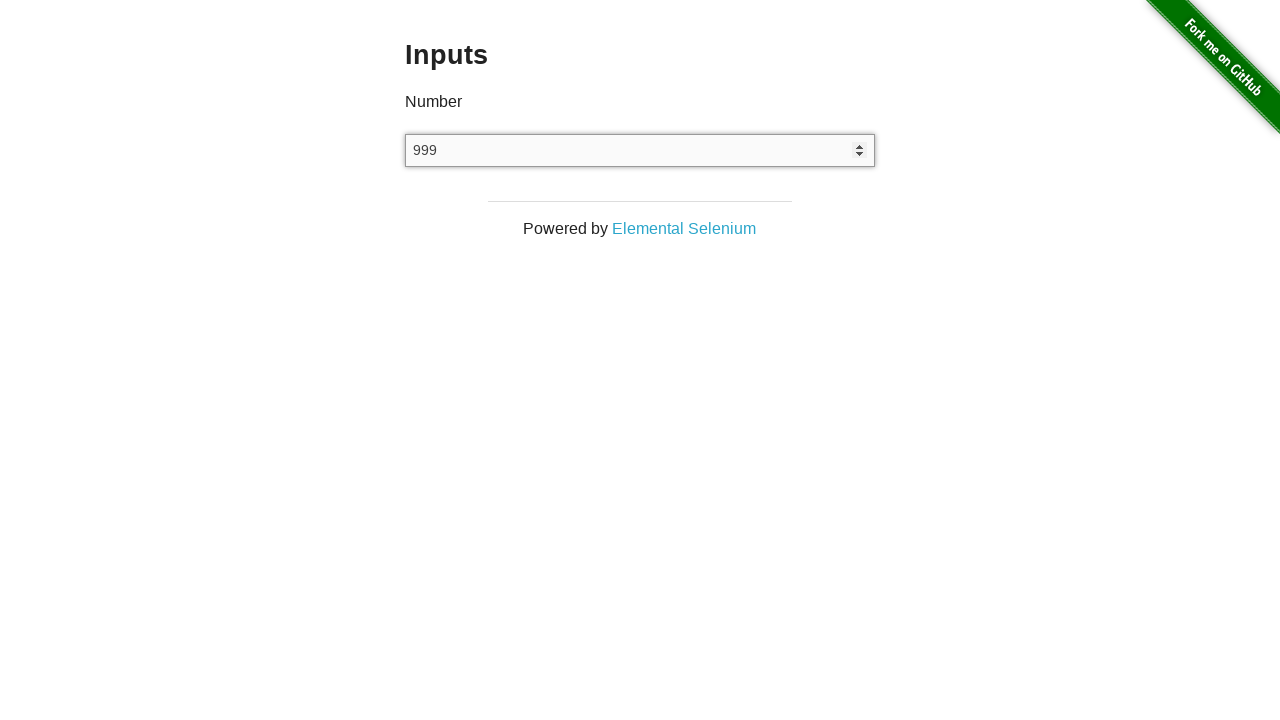